Tests navigation to the Inputs page and back

Starting URL: https://the-internet.herokuapp.com

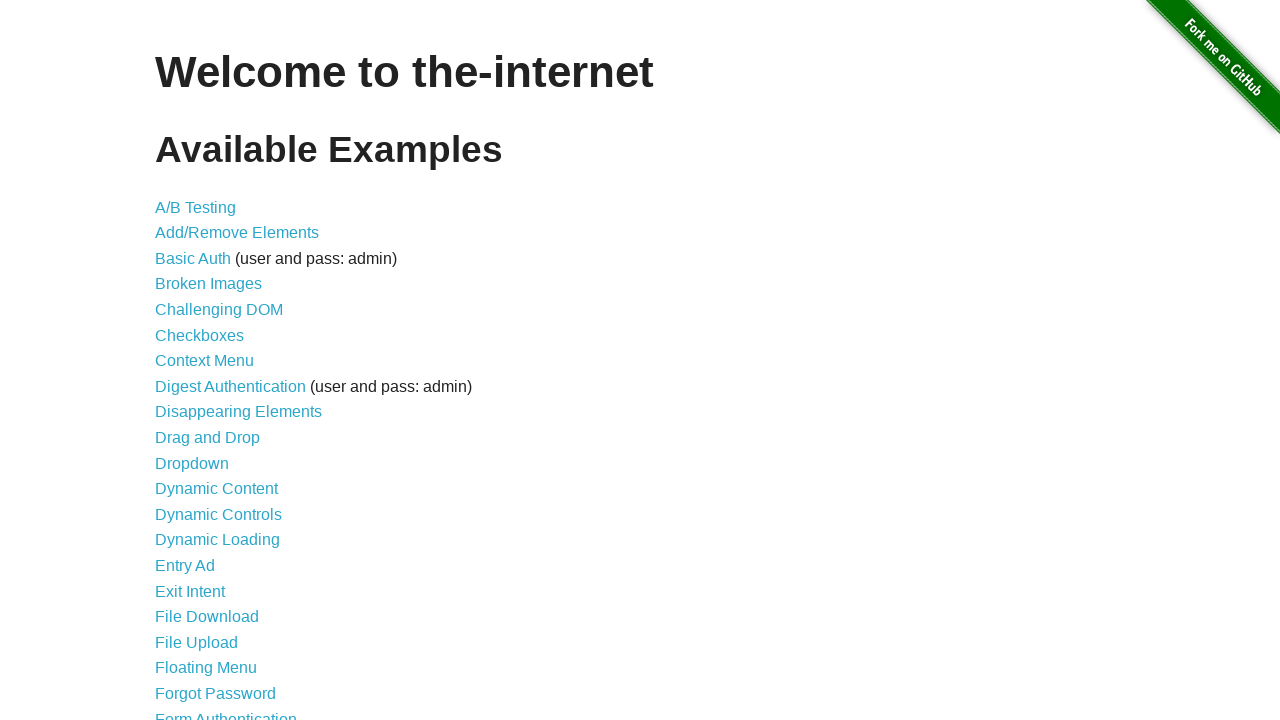

Clicked on Inputs link at (176, 361) on xpath=//*[@id="content"]/ul/li[27]/a
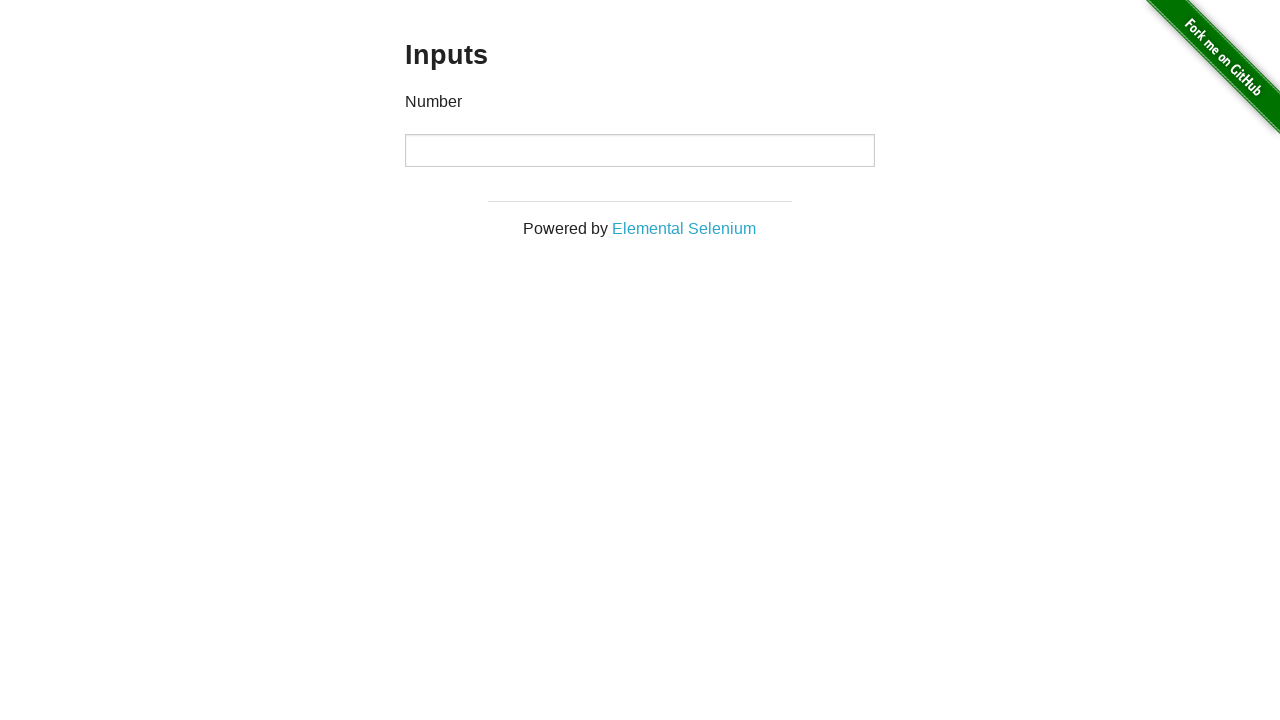

Inputs page loaded successfully
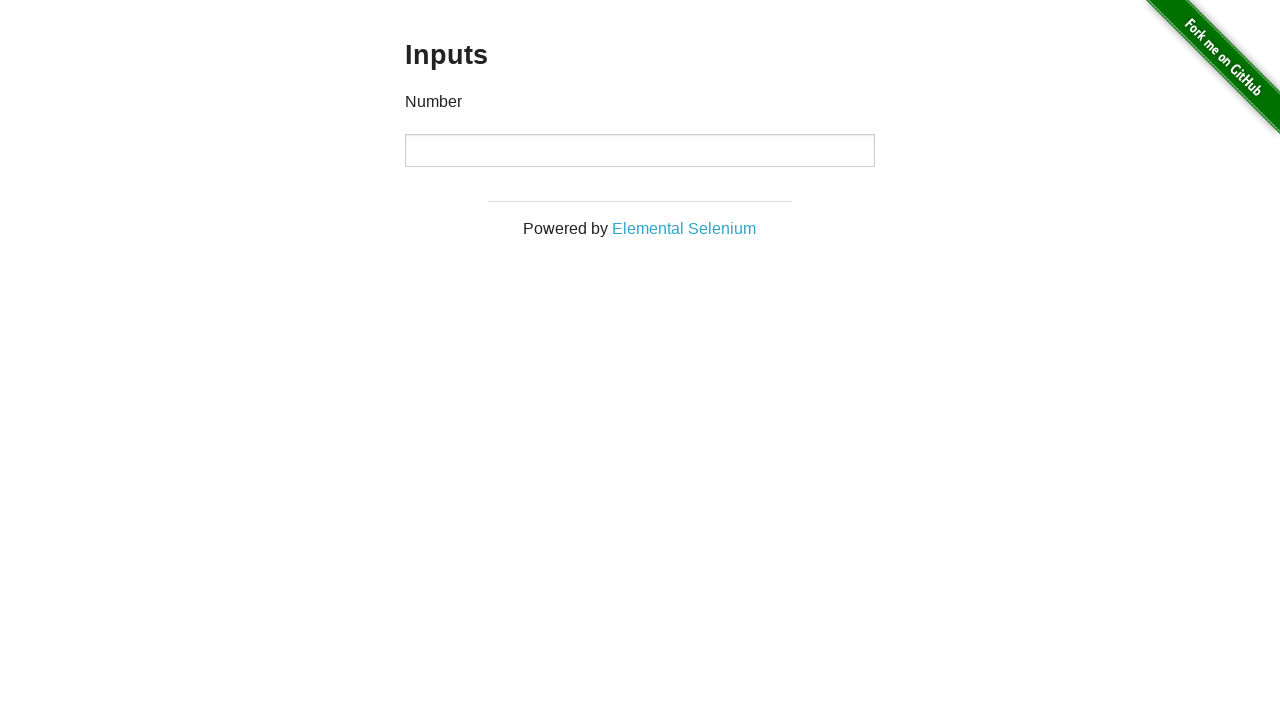

Navigated back to previous page
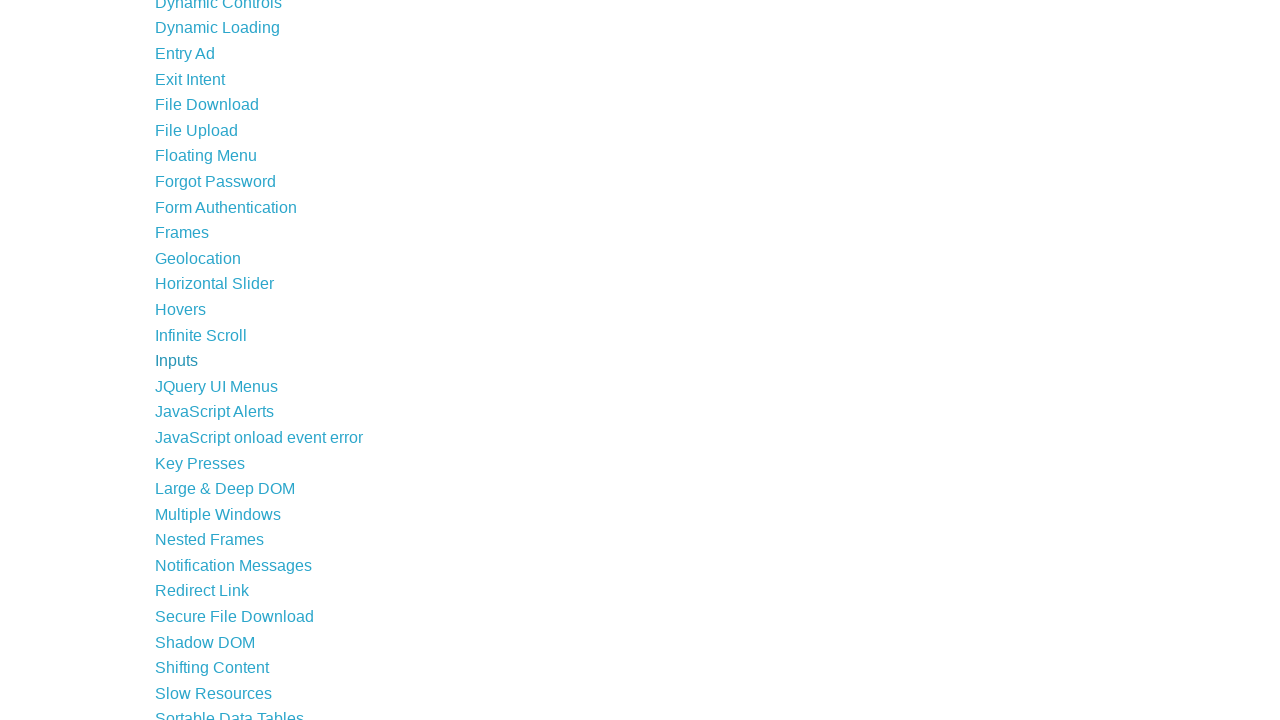

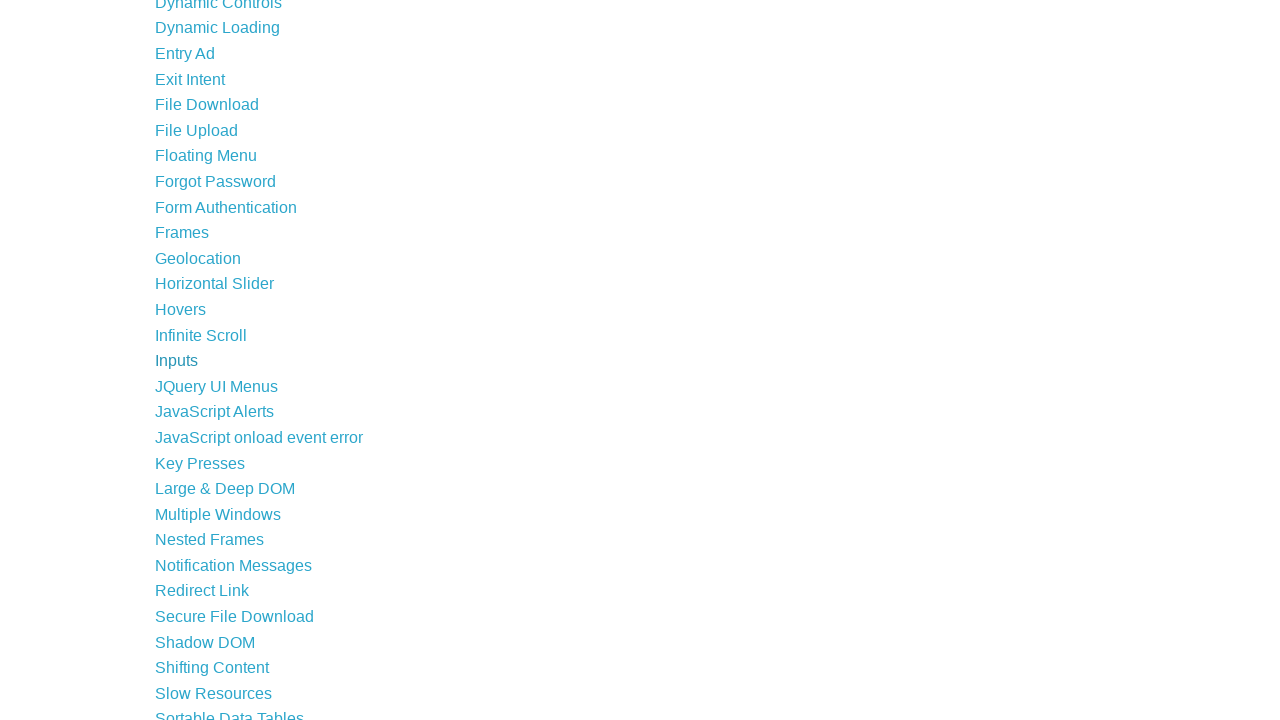